Navigates to an amCharts funnel chart demo page, scrolls down to view the chart, then hovers over each label in the funnel chart to trigger tooltip displays.

Starting URL: https://www.amcharts.com/demos/funnel-chart

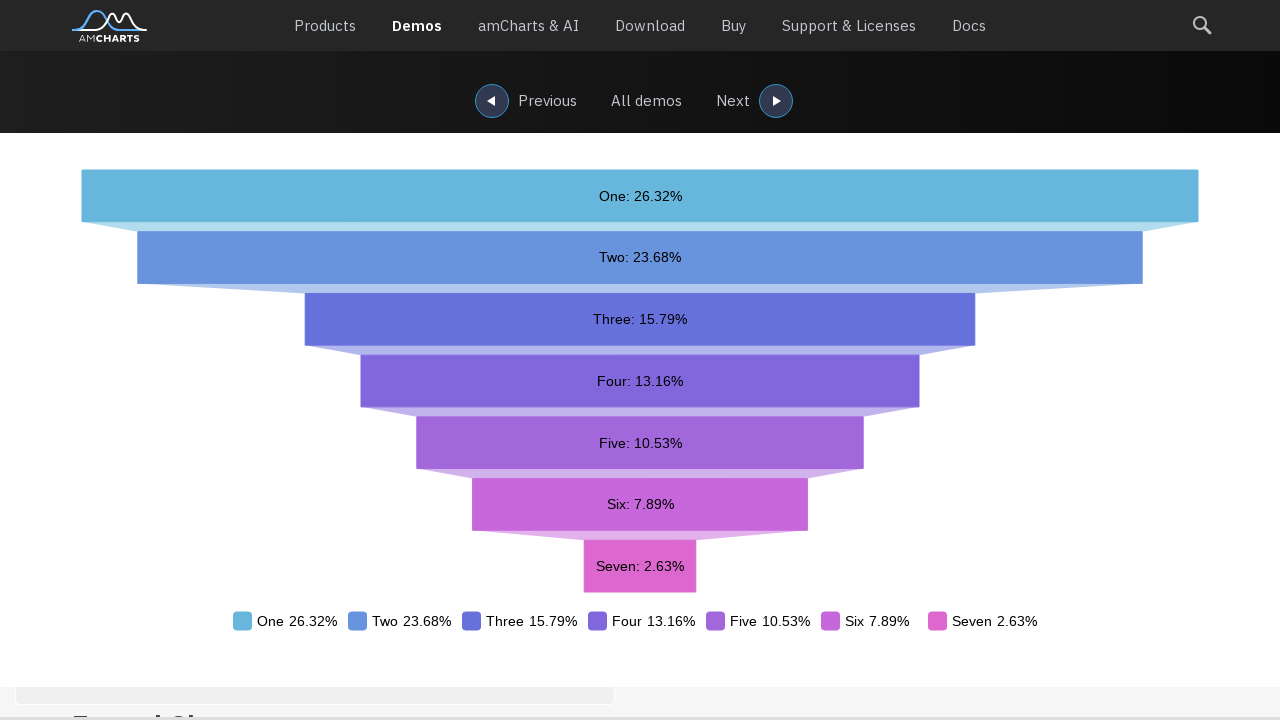

Scrolled down 300px to view the funnel chart
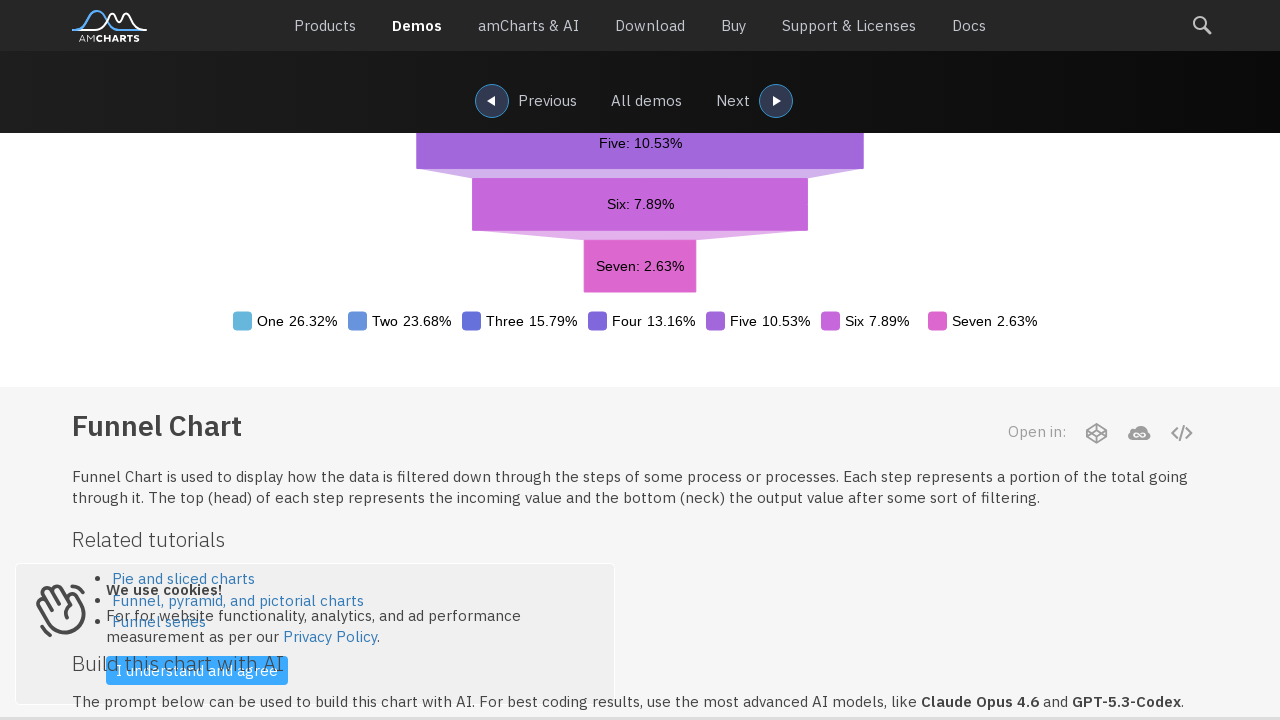

Waited 2 seconds for the chart to load
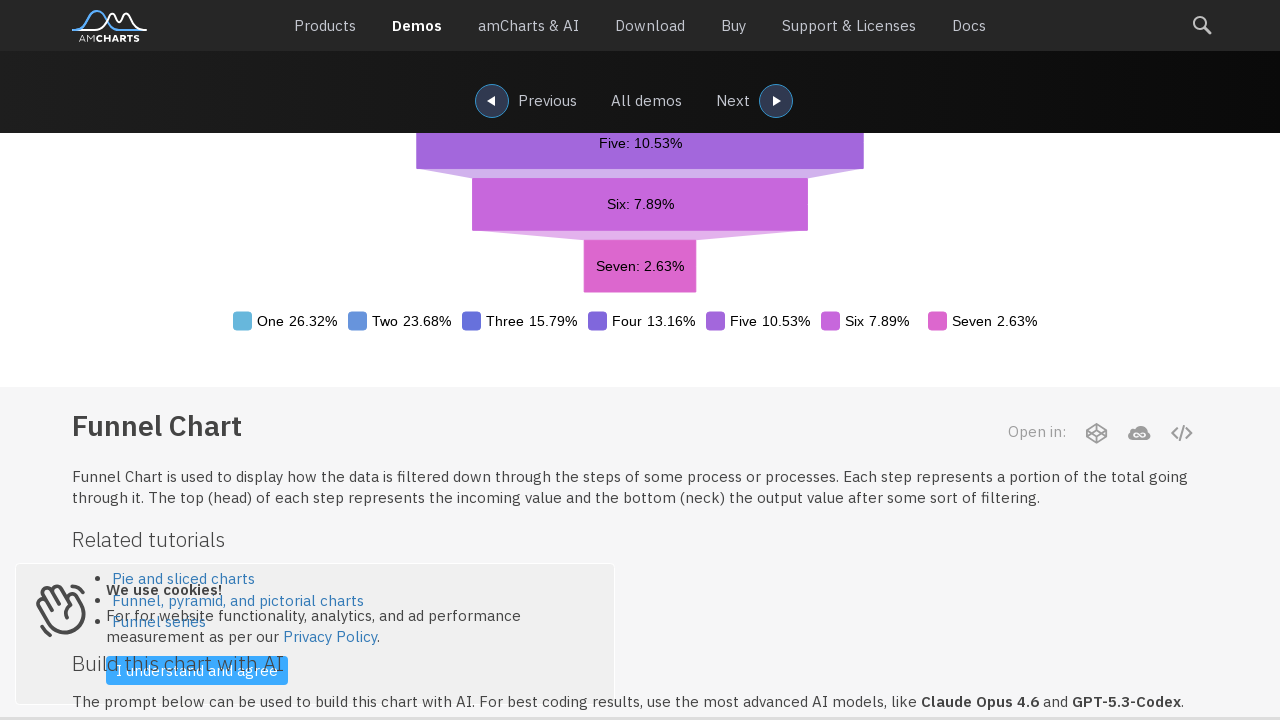

Located all text elements in the funnel chart SVG
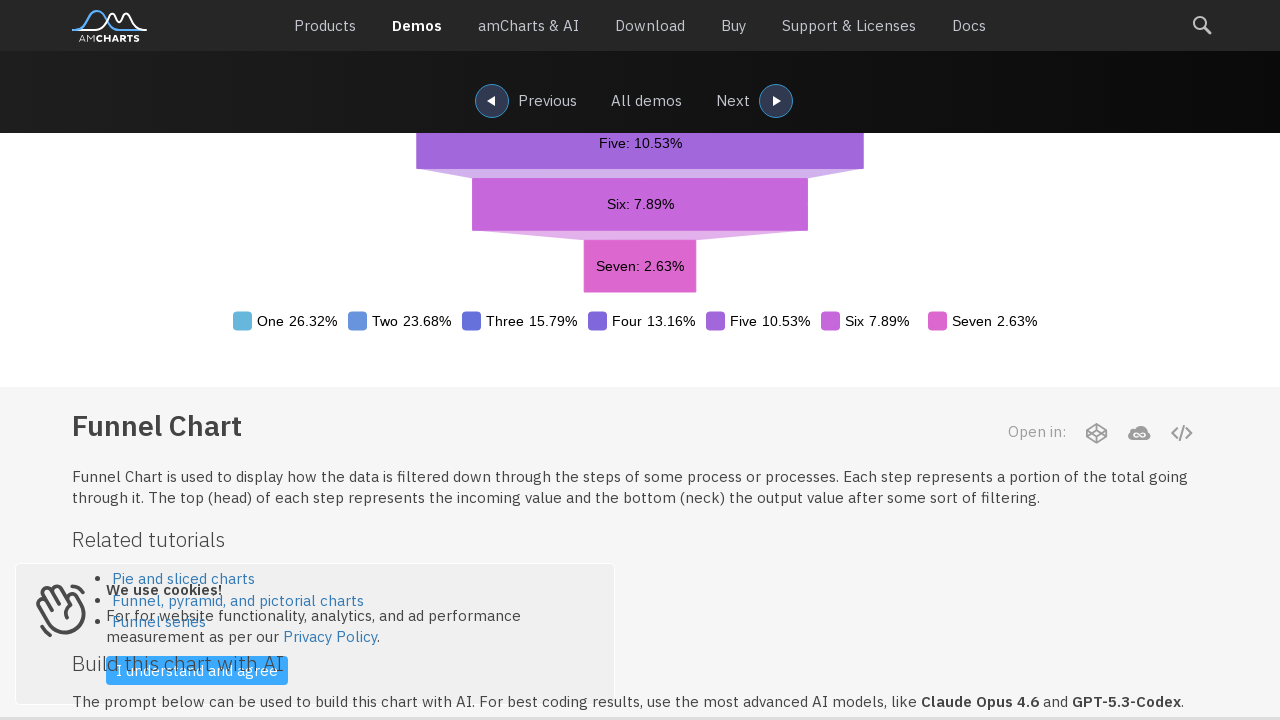

Found 0 labels in the funnel chart
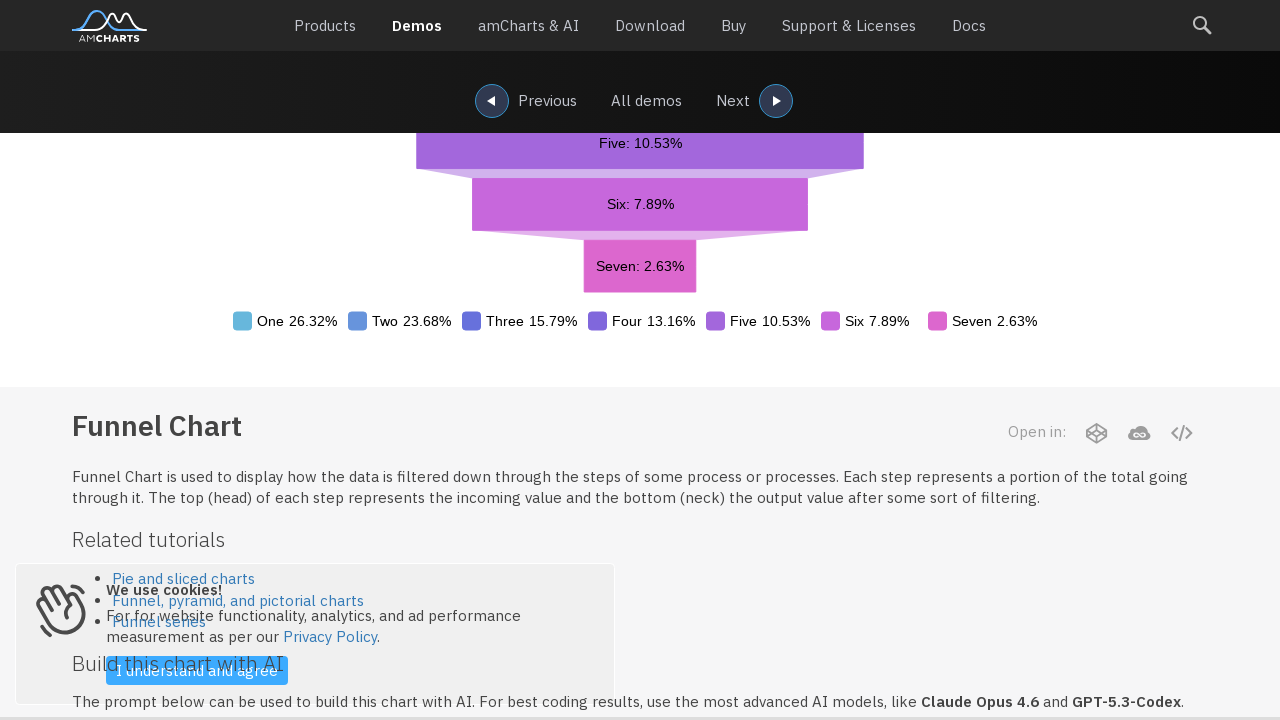

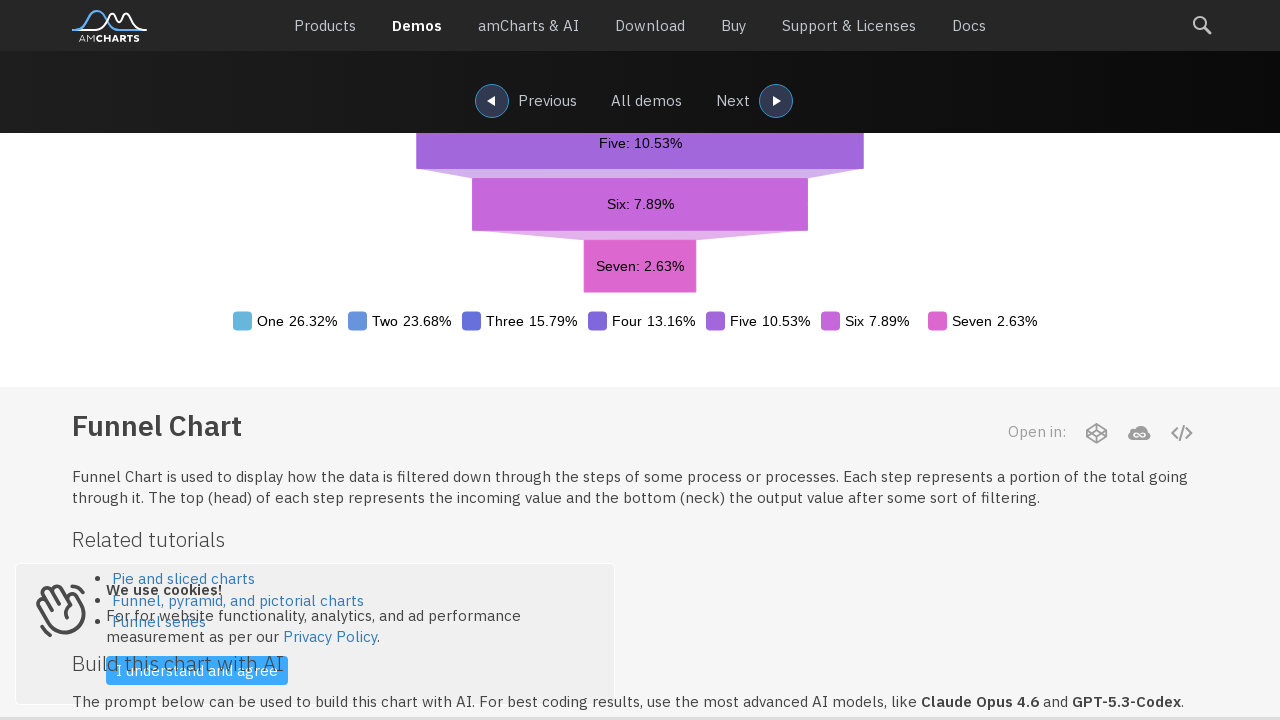